Tests autocomplete suggestion box by typing 'Me' and selecting 'Mexico' from the dropdown suggestions

Starting URL: https://rahulshettyacademy.com/AutomationPractice/

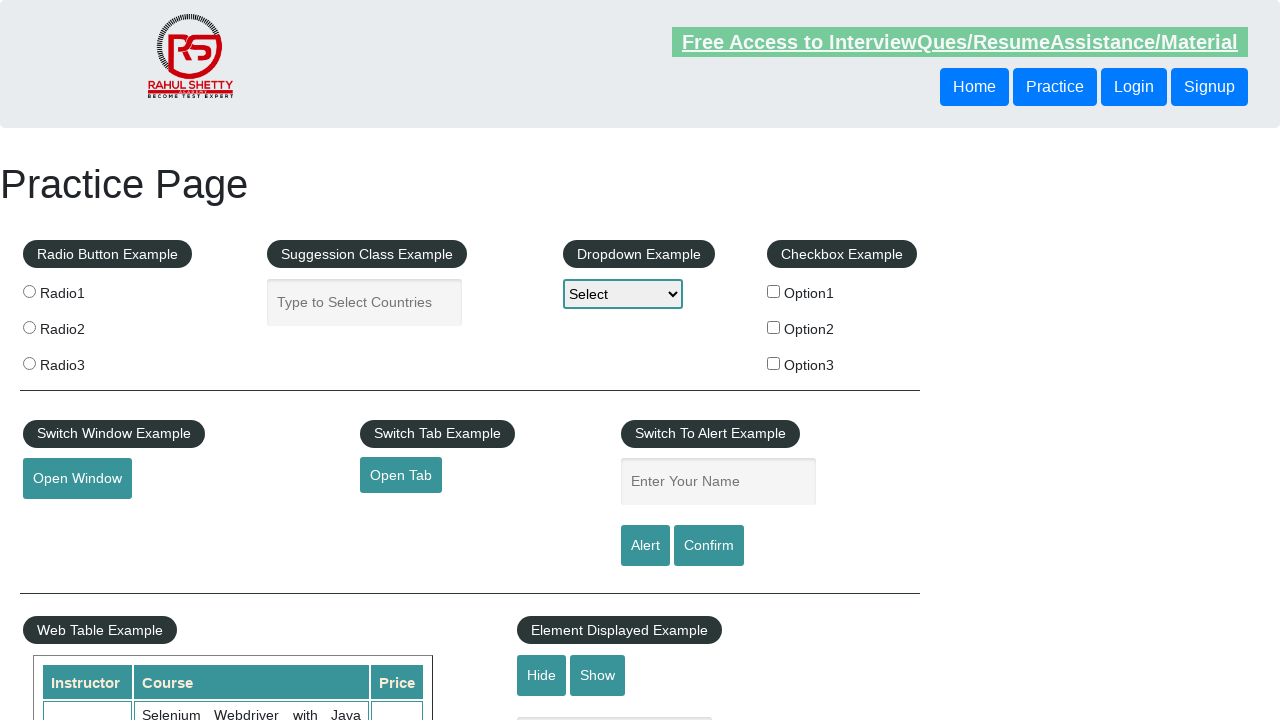

Clicked on the autocomplete suggestion box at (365, 302) on #autocomplete
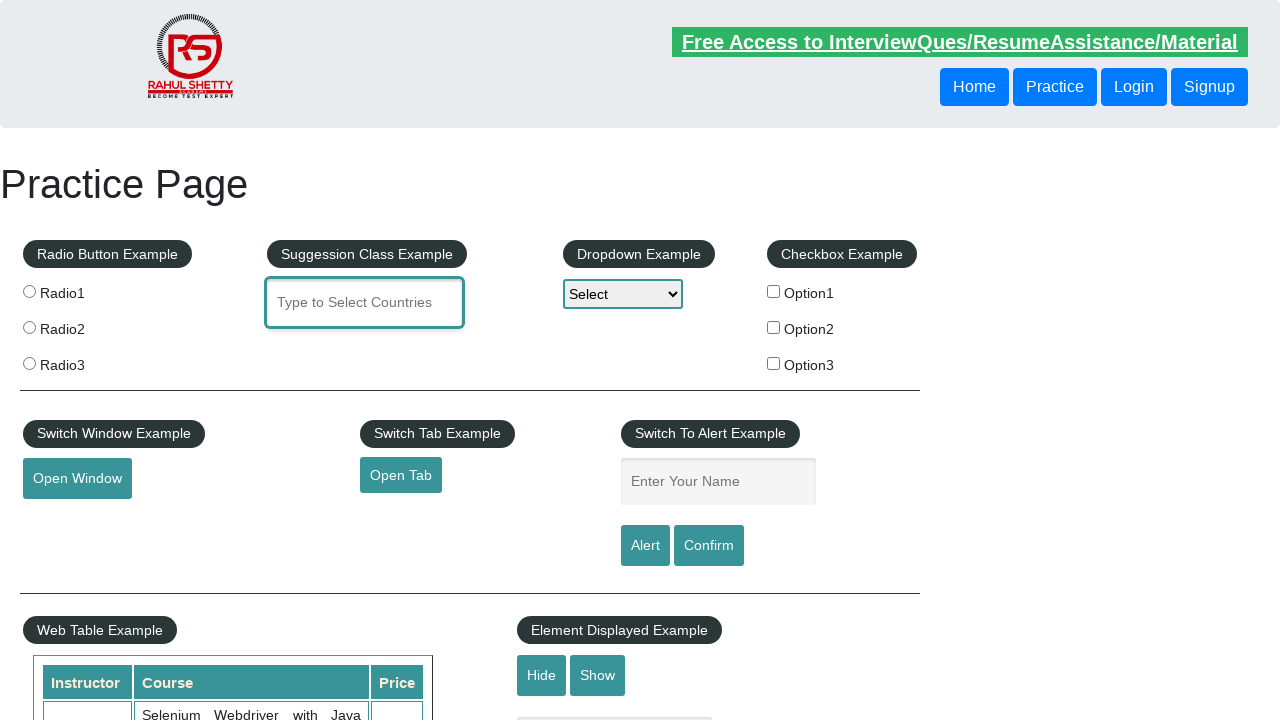

Typed 'Me' in the autocomplete field to trigger suggestions on #autocomplete
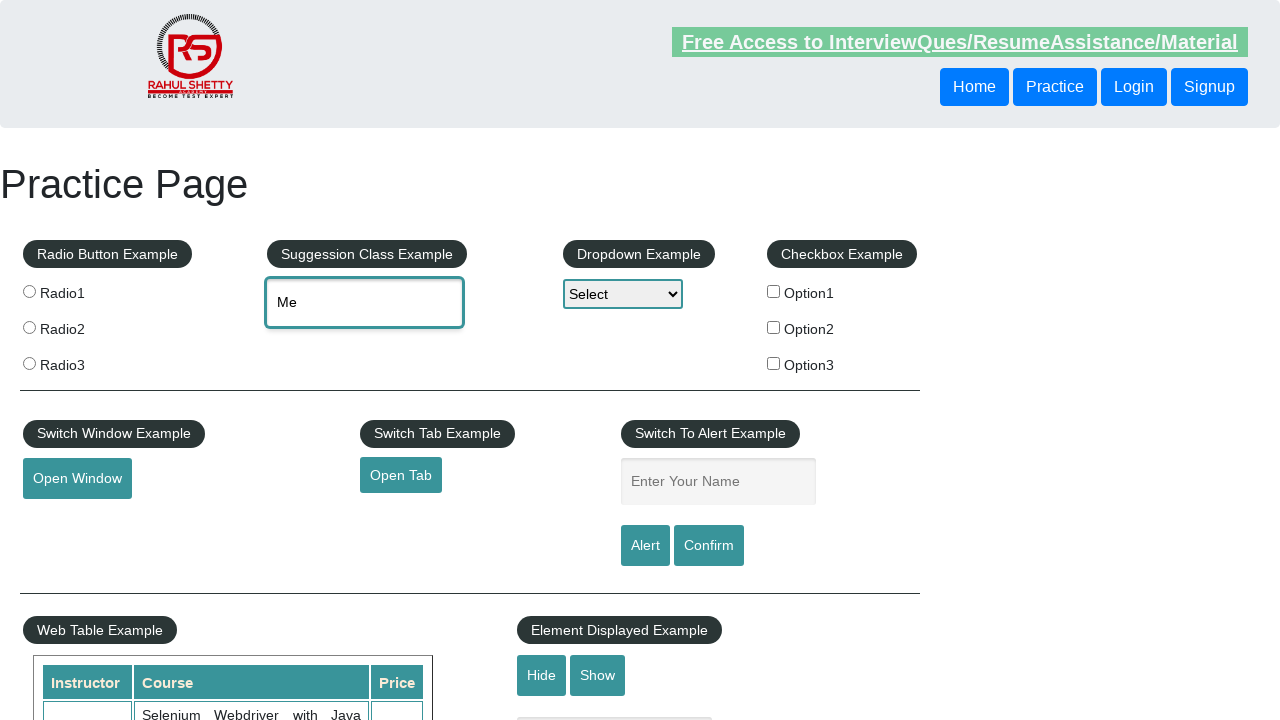

Autocomplete suggestion dropdown appeared with options
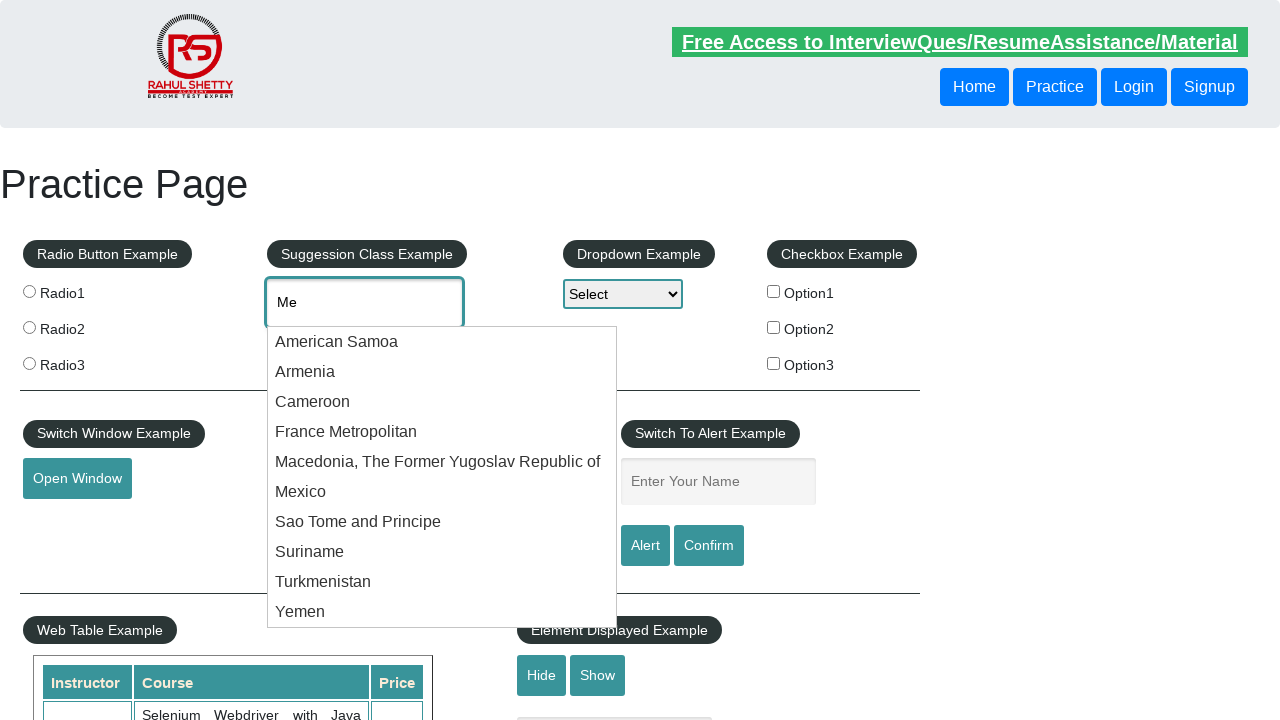

Selected 'Mexico' from the autocomplete suggestions at (442, 492) on text=Mexico
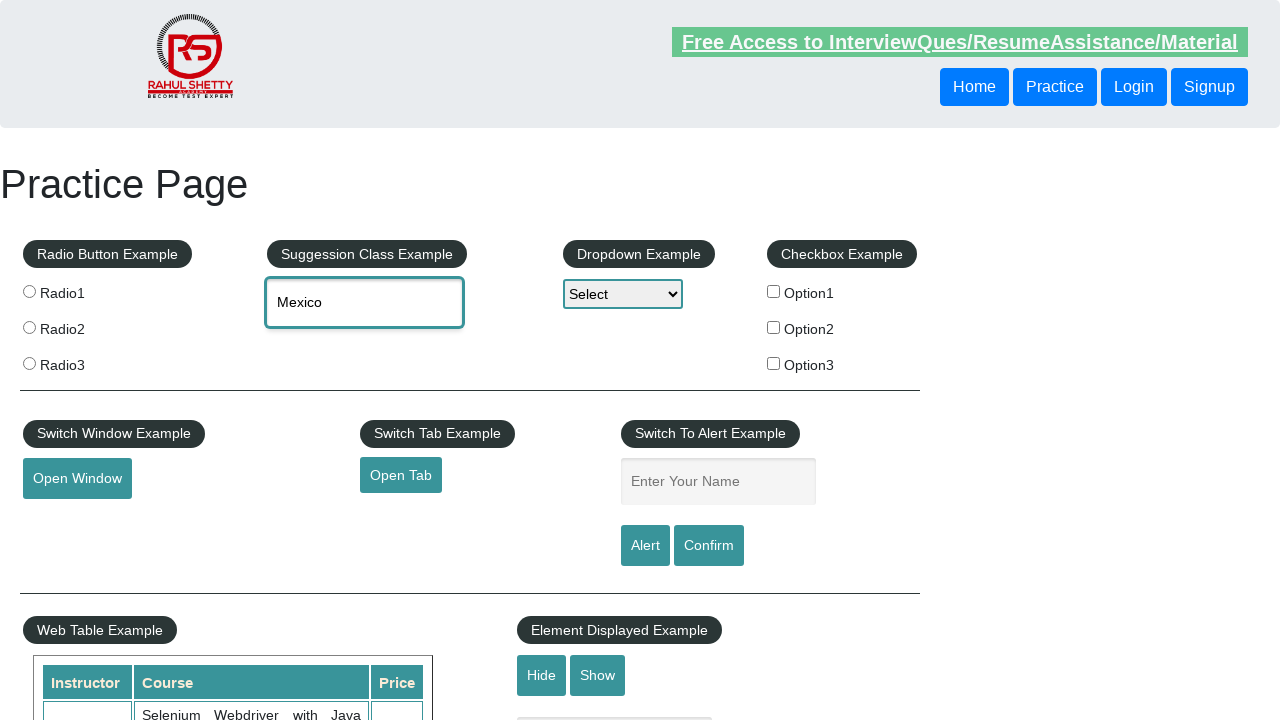

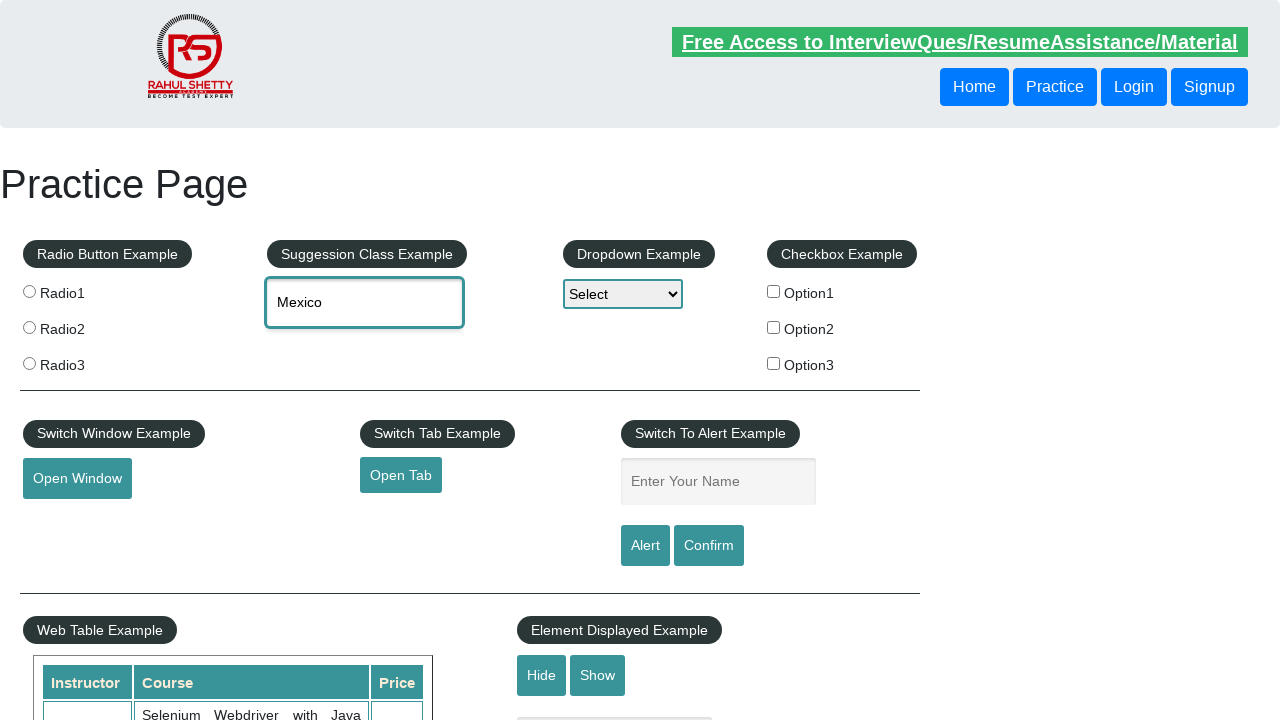